Tests the Indian railway search functionality on erail.in by unchecking the date filter, entering source station (Chennai/MAS) and destination station (Madurai/MDU), and verifying train results are displayed

Starting URL: https://erail.in/

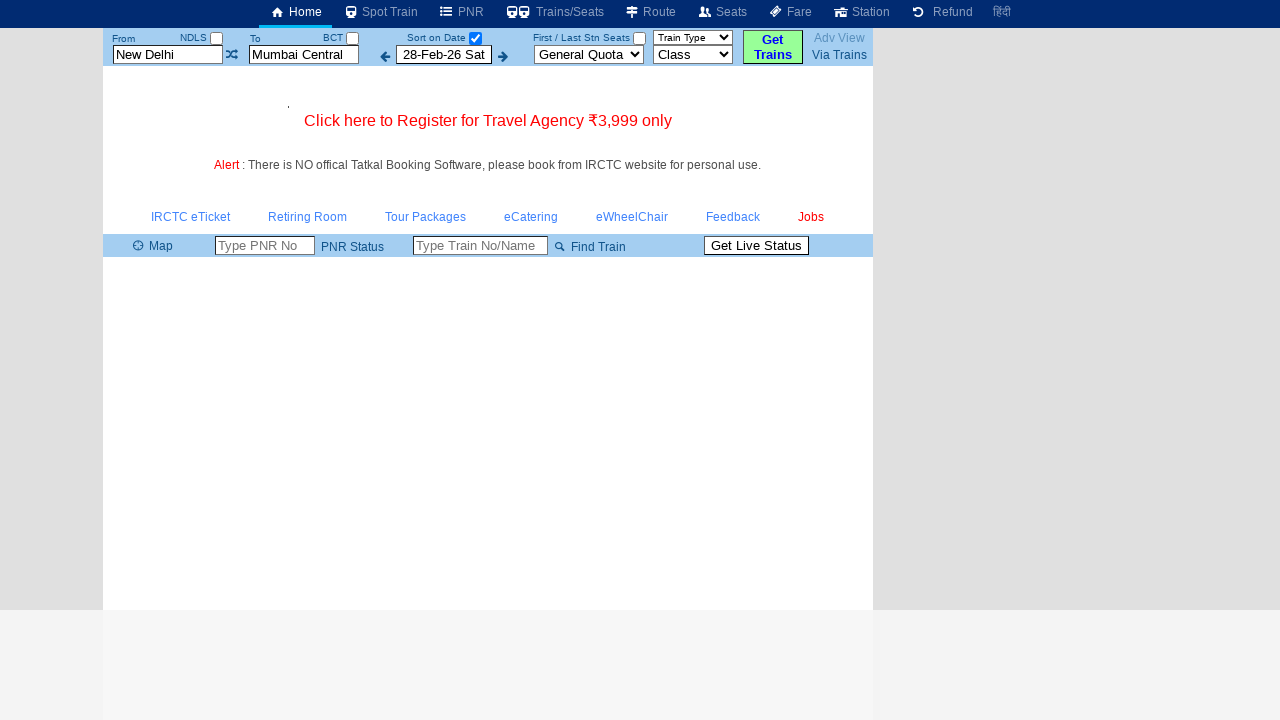

Unchecked the 'sort on date' checkbox at (475, 38) on #chkSelectDateOnly
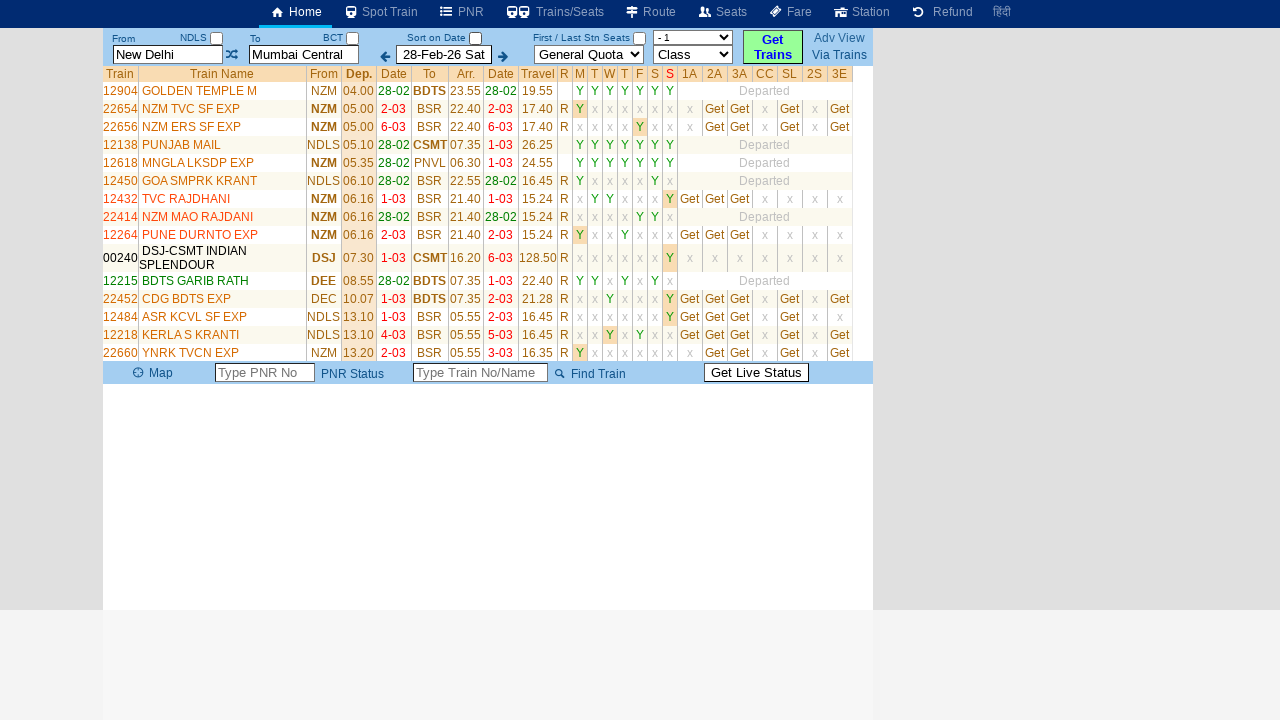

Cleared source station field on #txtStationFrom
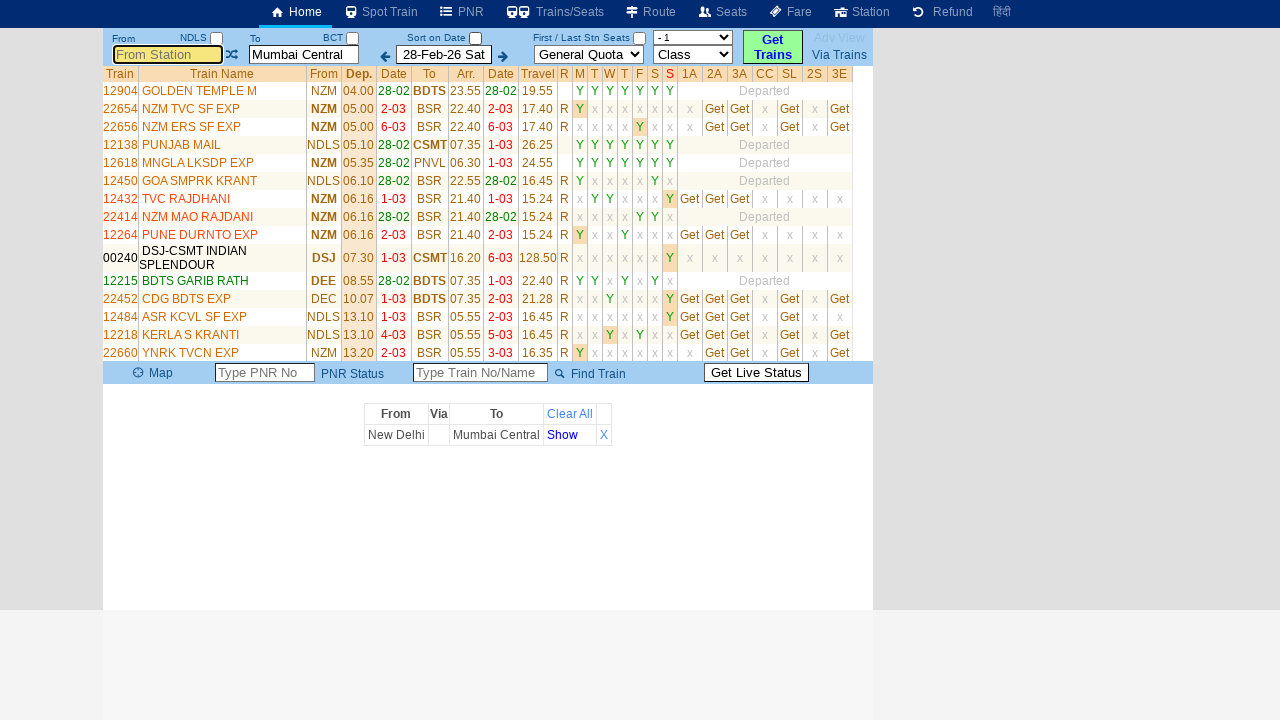

Entered 'Mas' (Chennai station code) in source station field on #txtStationFrom
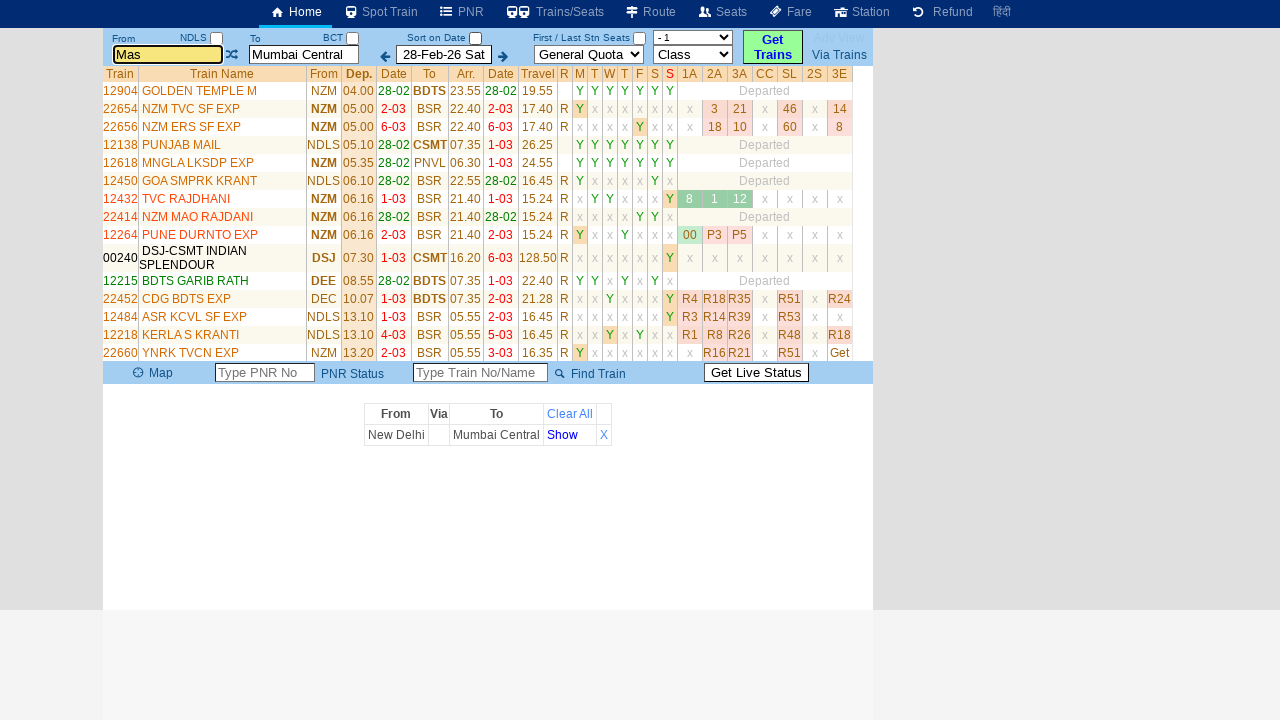

Pressed Enter to confirm source station (MAS/Chennai) on #txtStationFrom
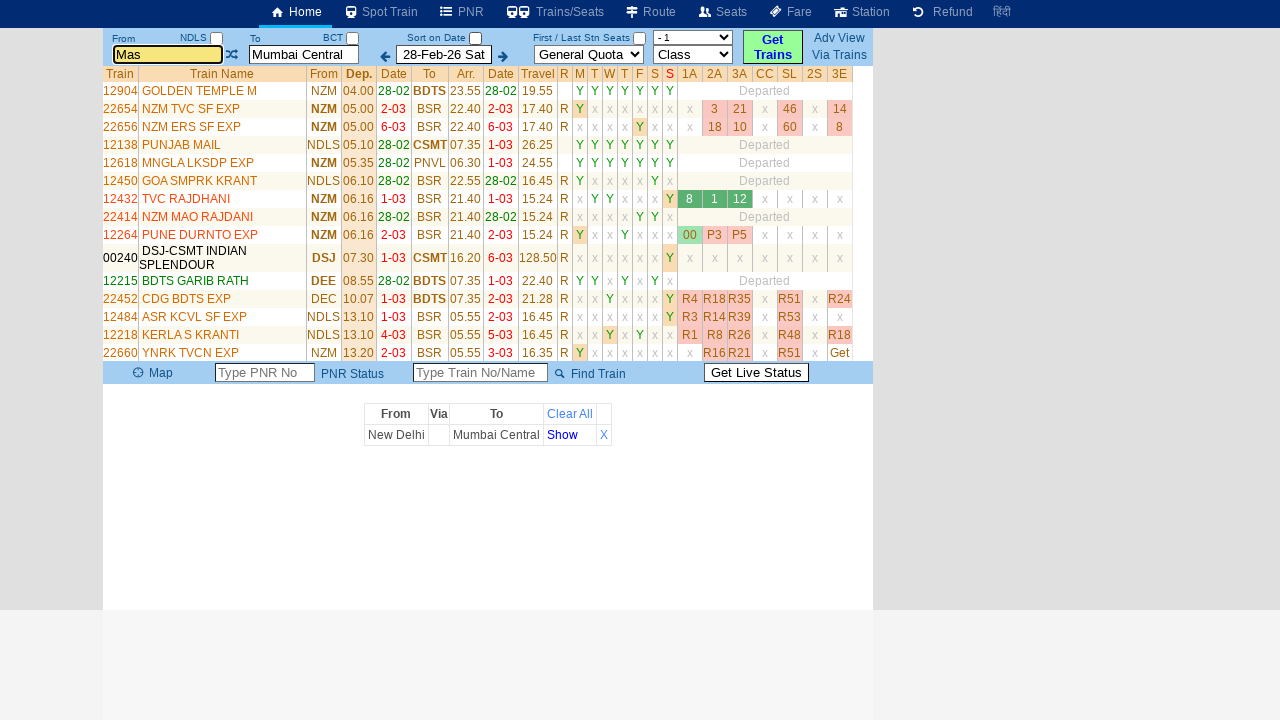

Cleared destination station field on #txtStationTo
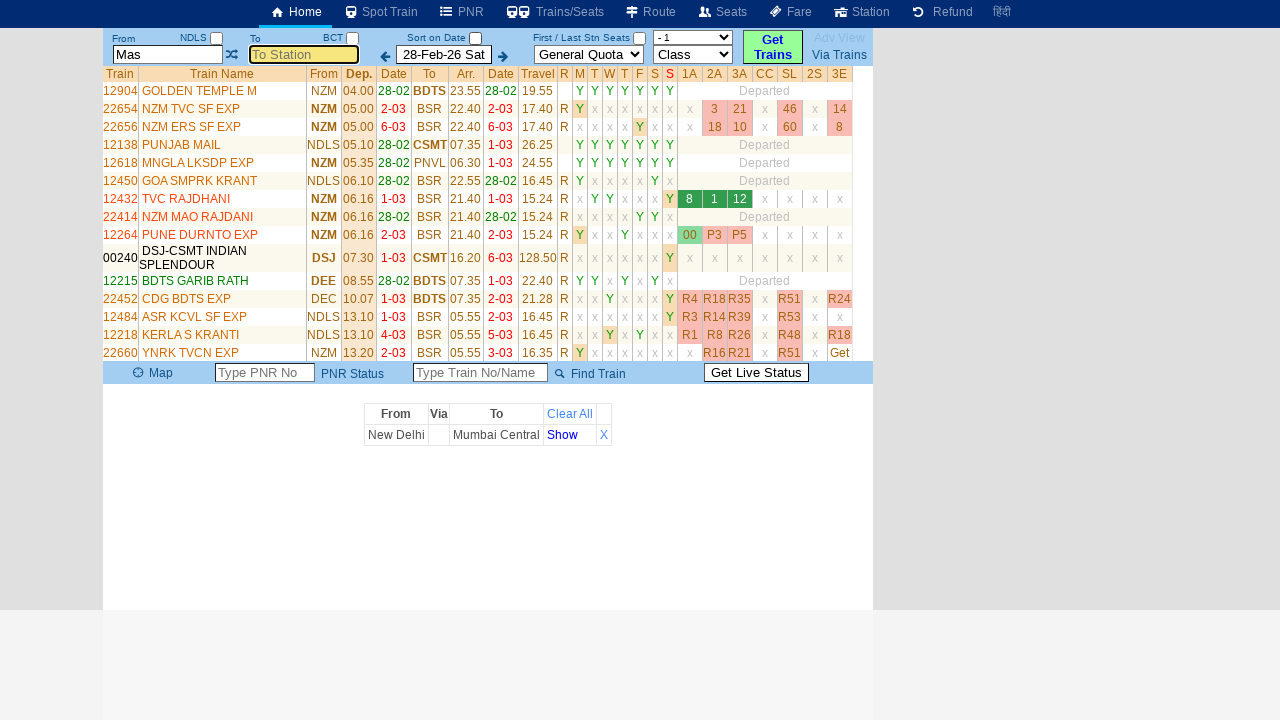

Entered 'Mdu' (Madurai station code) in destination station field on #txtStationTo
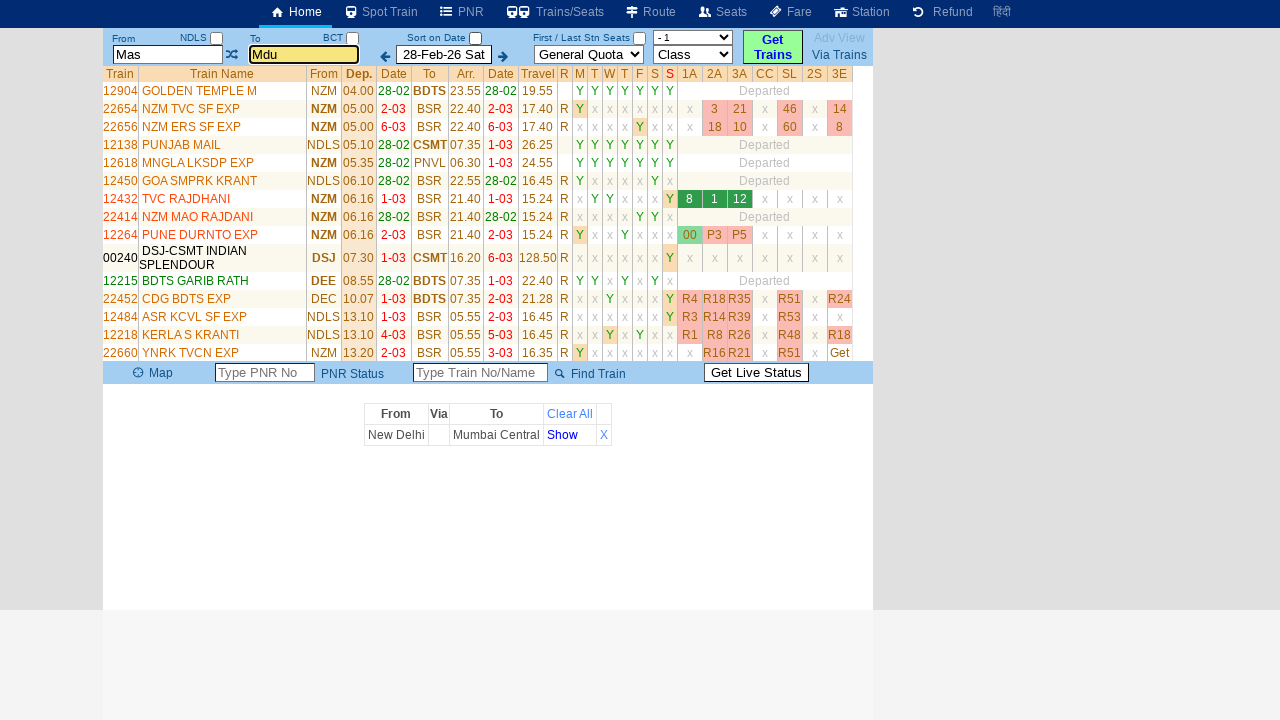

Pressed Enter to confirm destination station (MDU/Madurai) on #txtStationTo
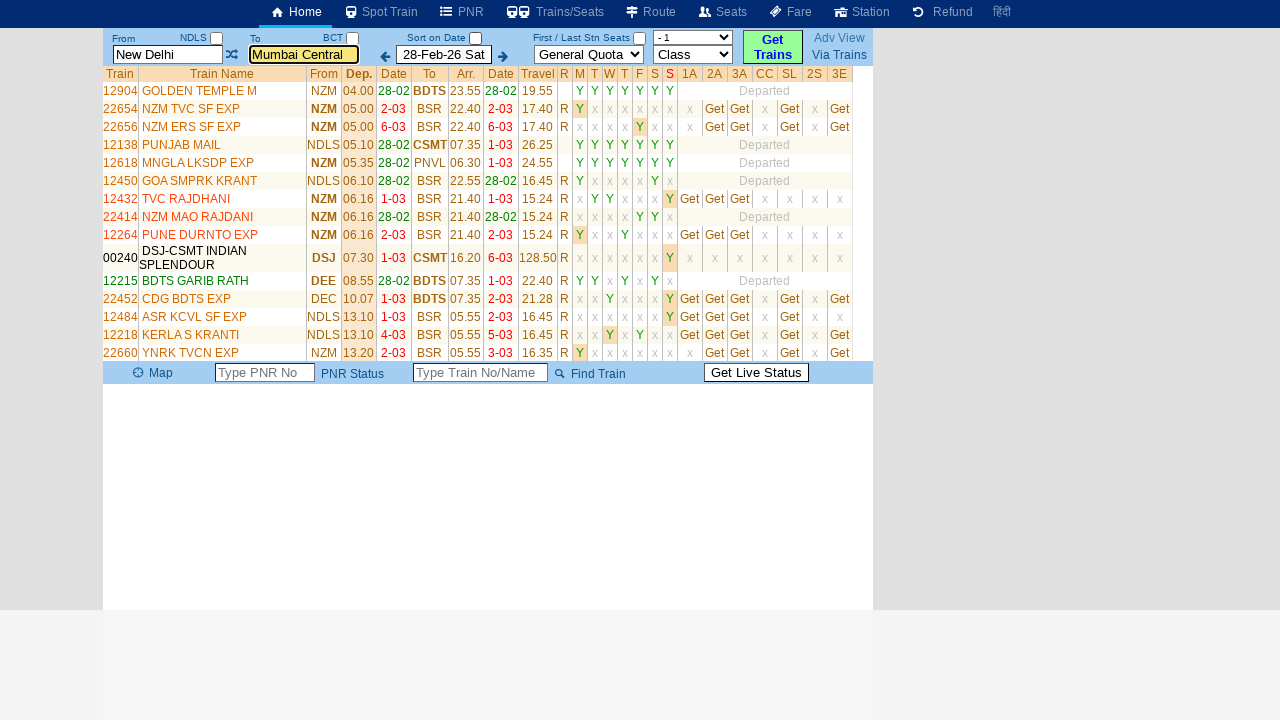

Train results table loaded successfully
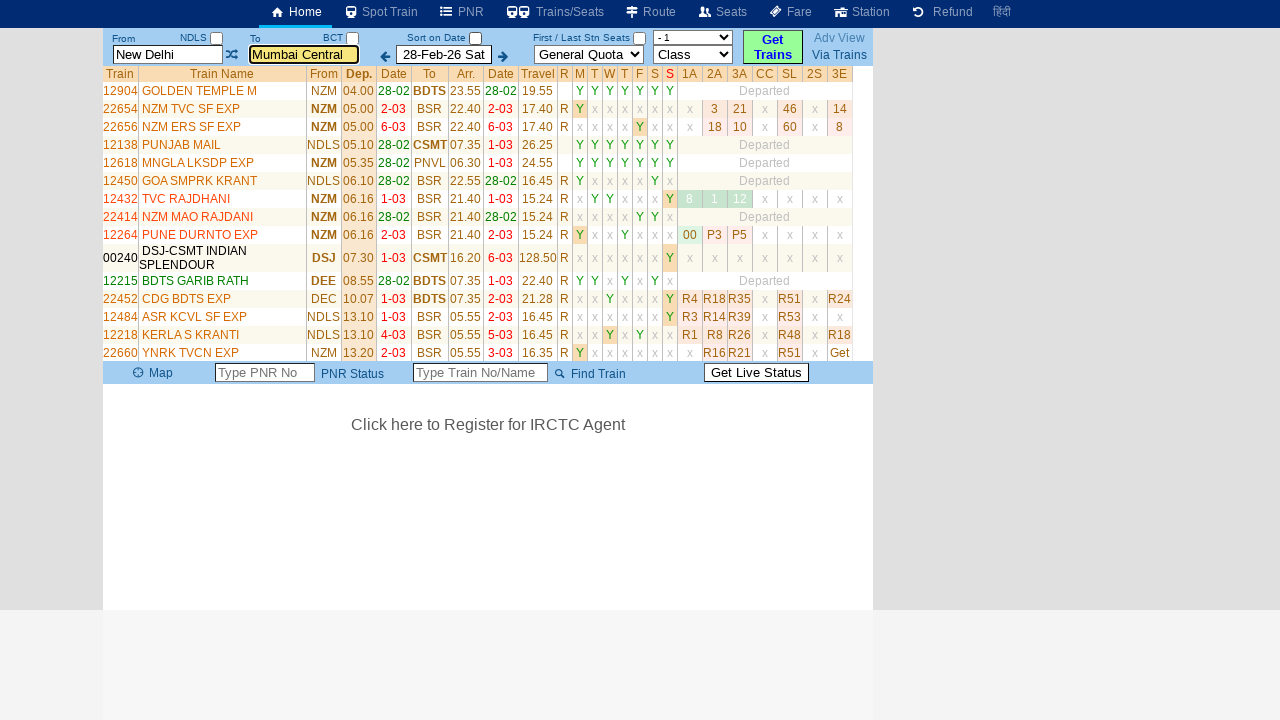

Verified train names are displayed in the results table
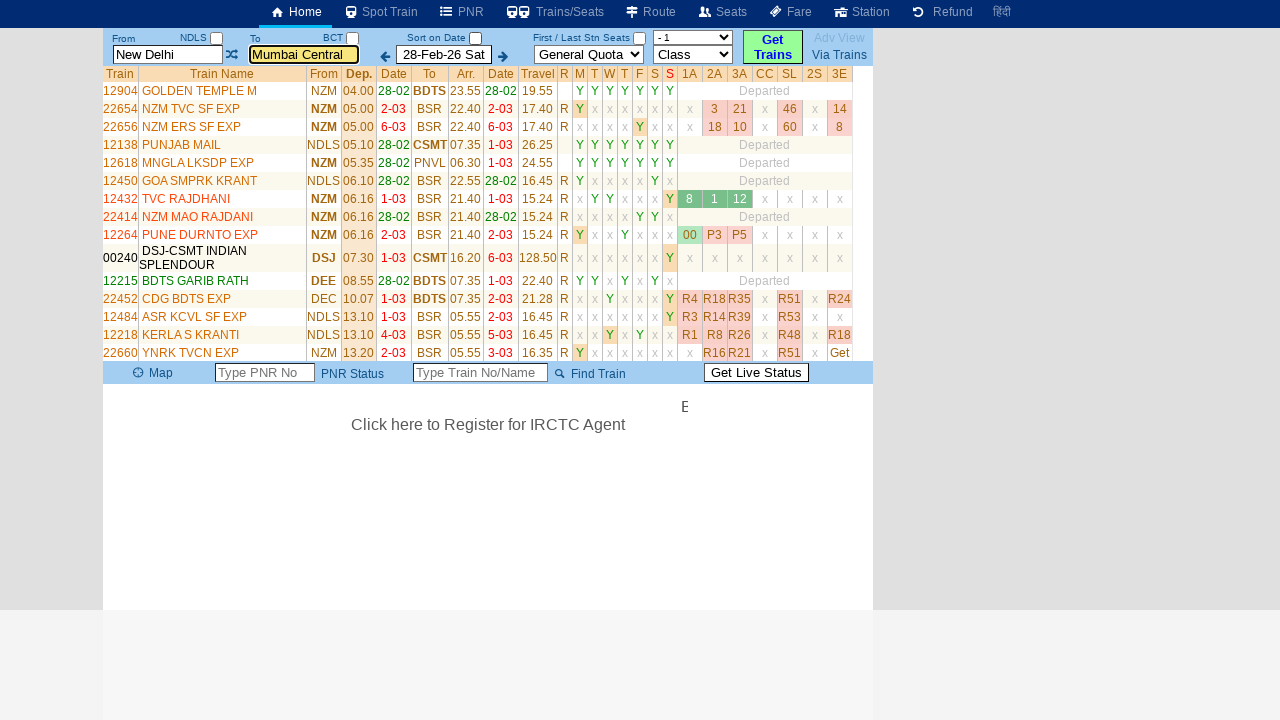

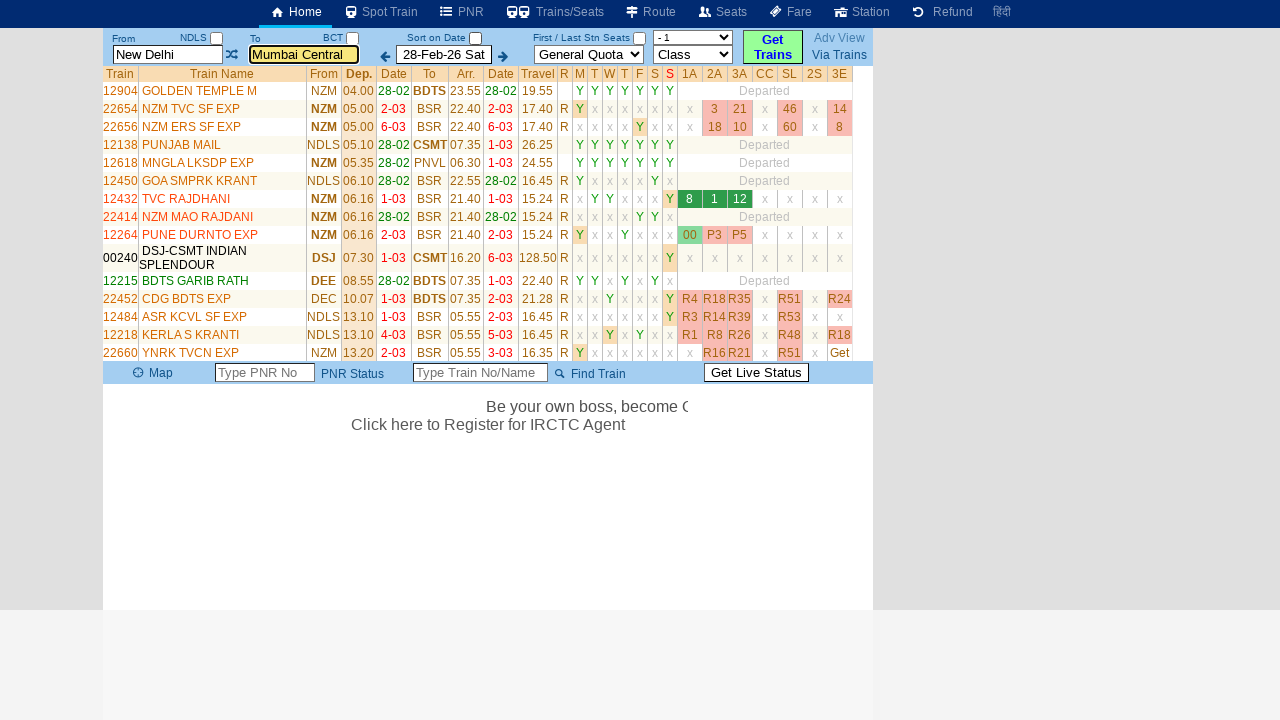